Navigates to OTUS website and maximizes the browser window to full screen

Starting URL: https://otus.ru

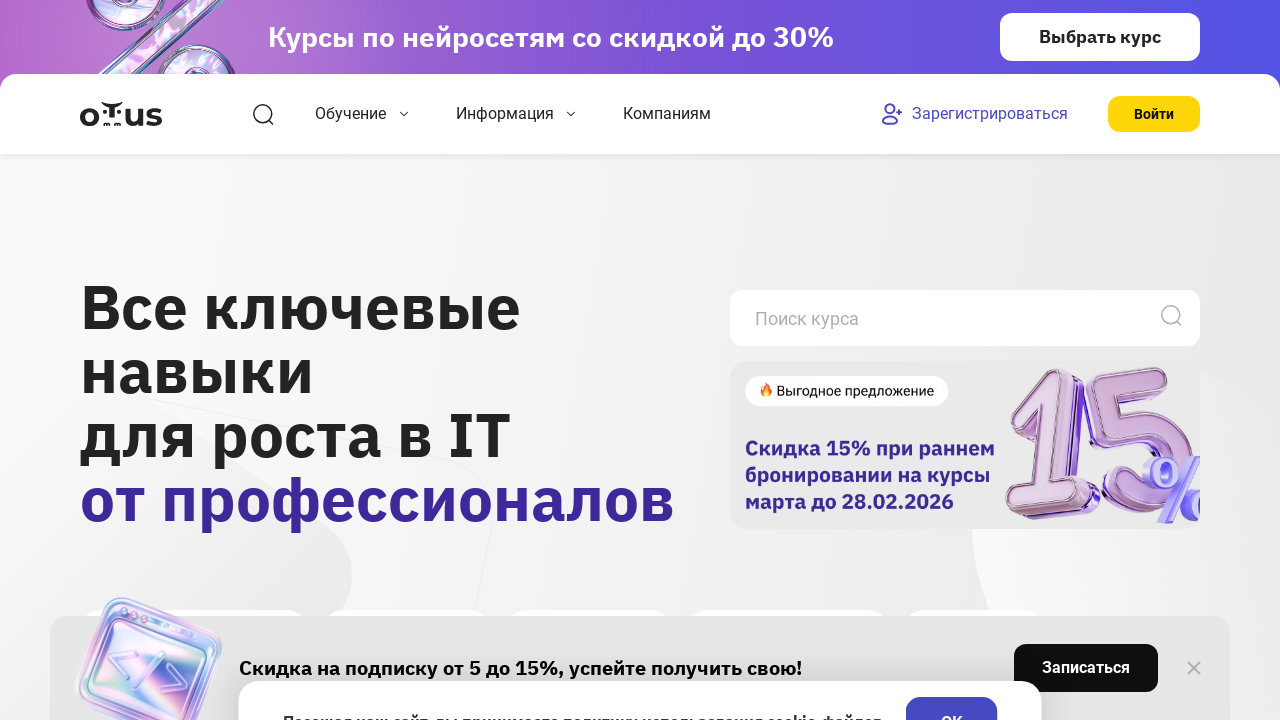

Set viewport to full screen size (1920x1080)
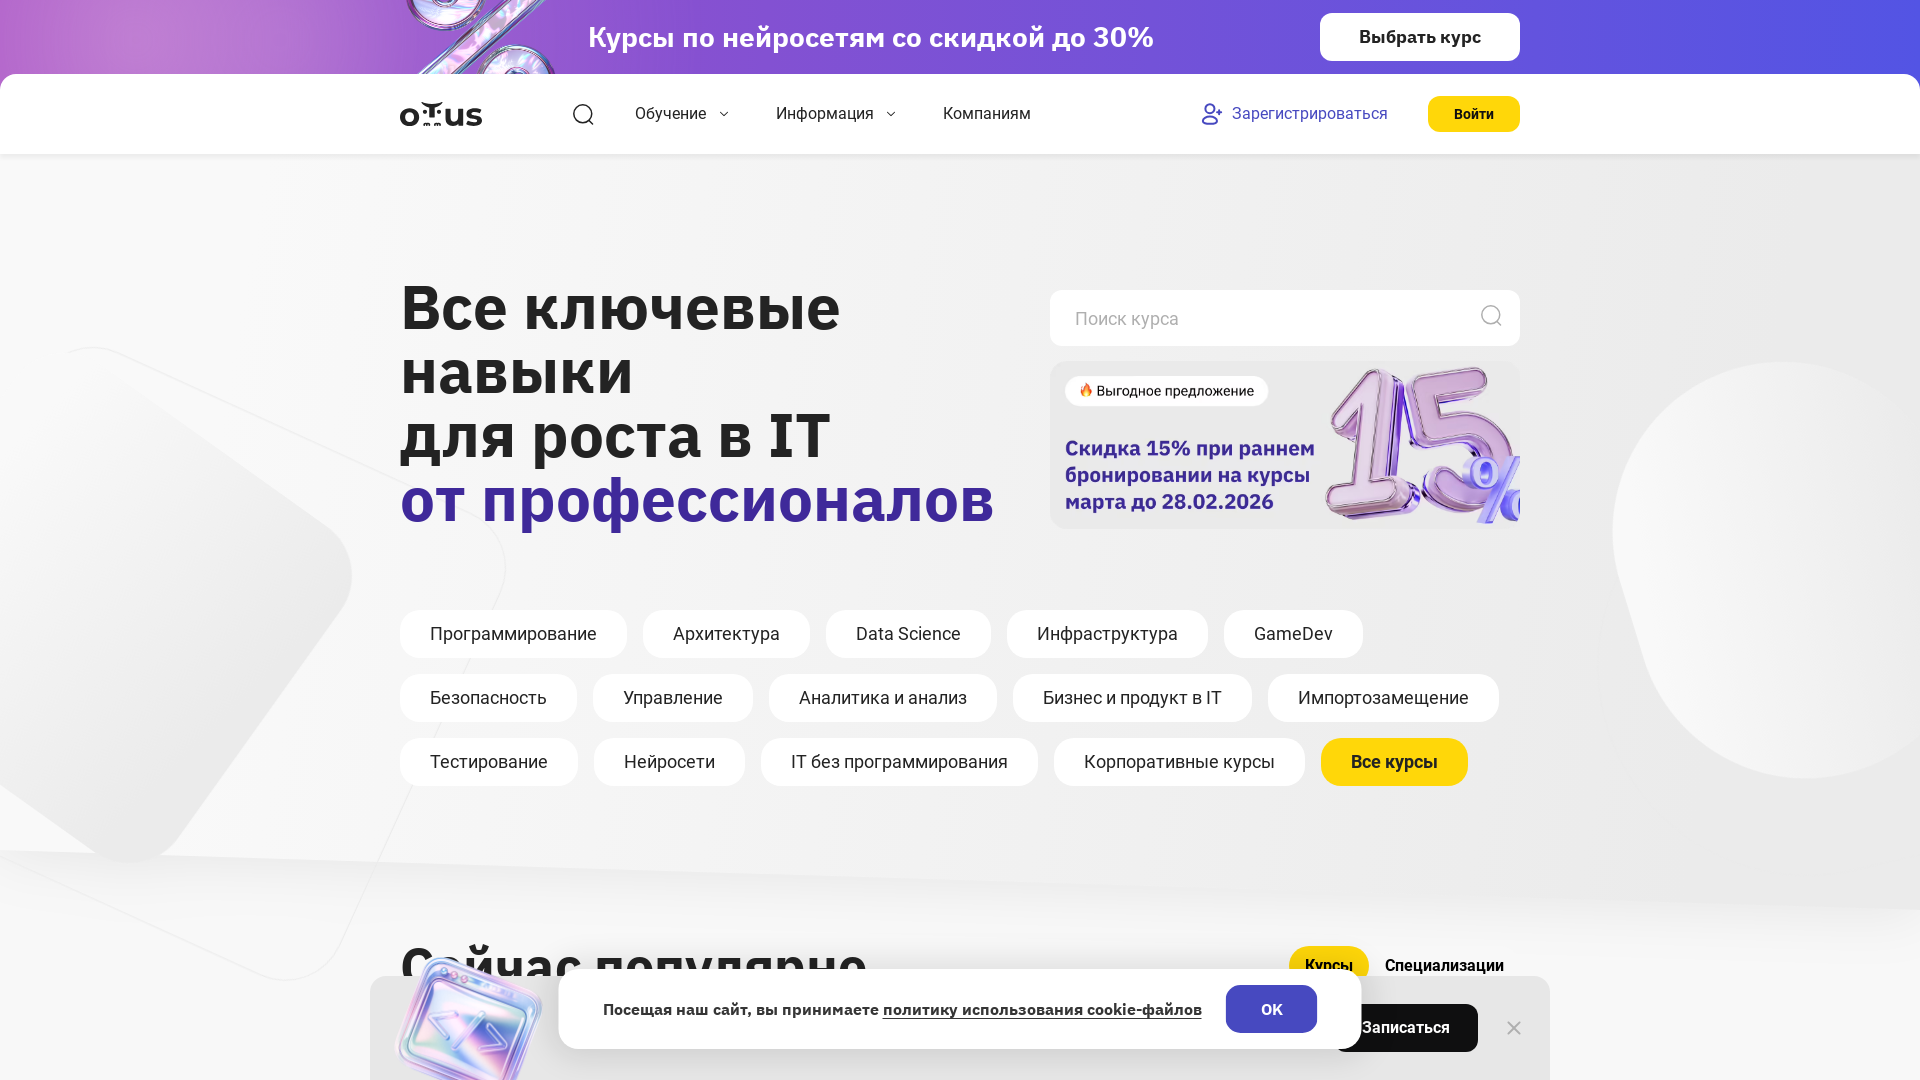

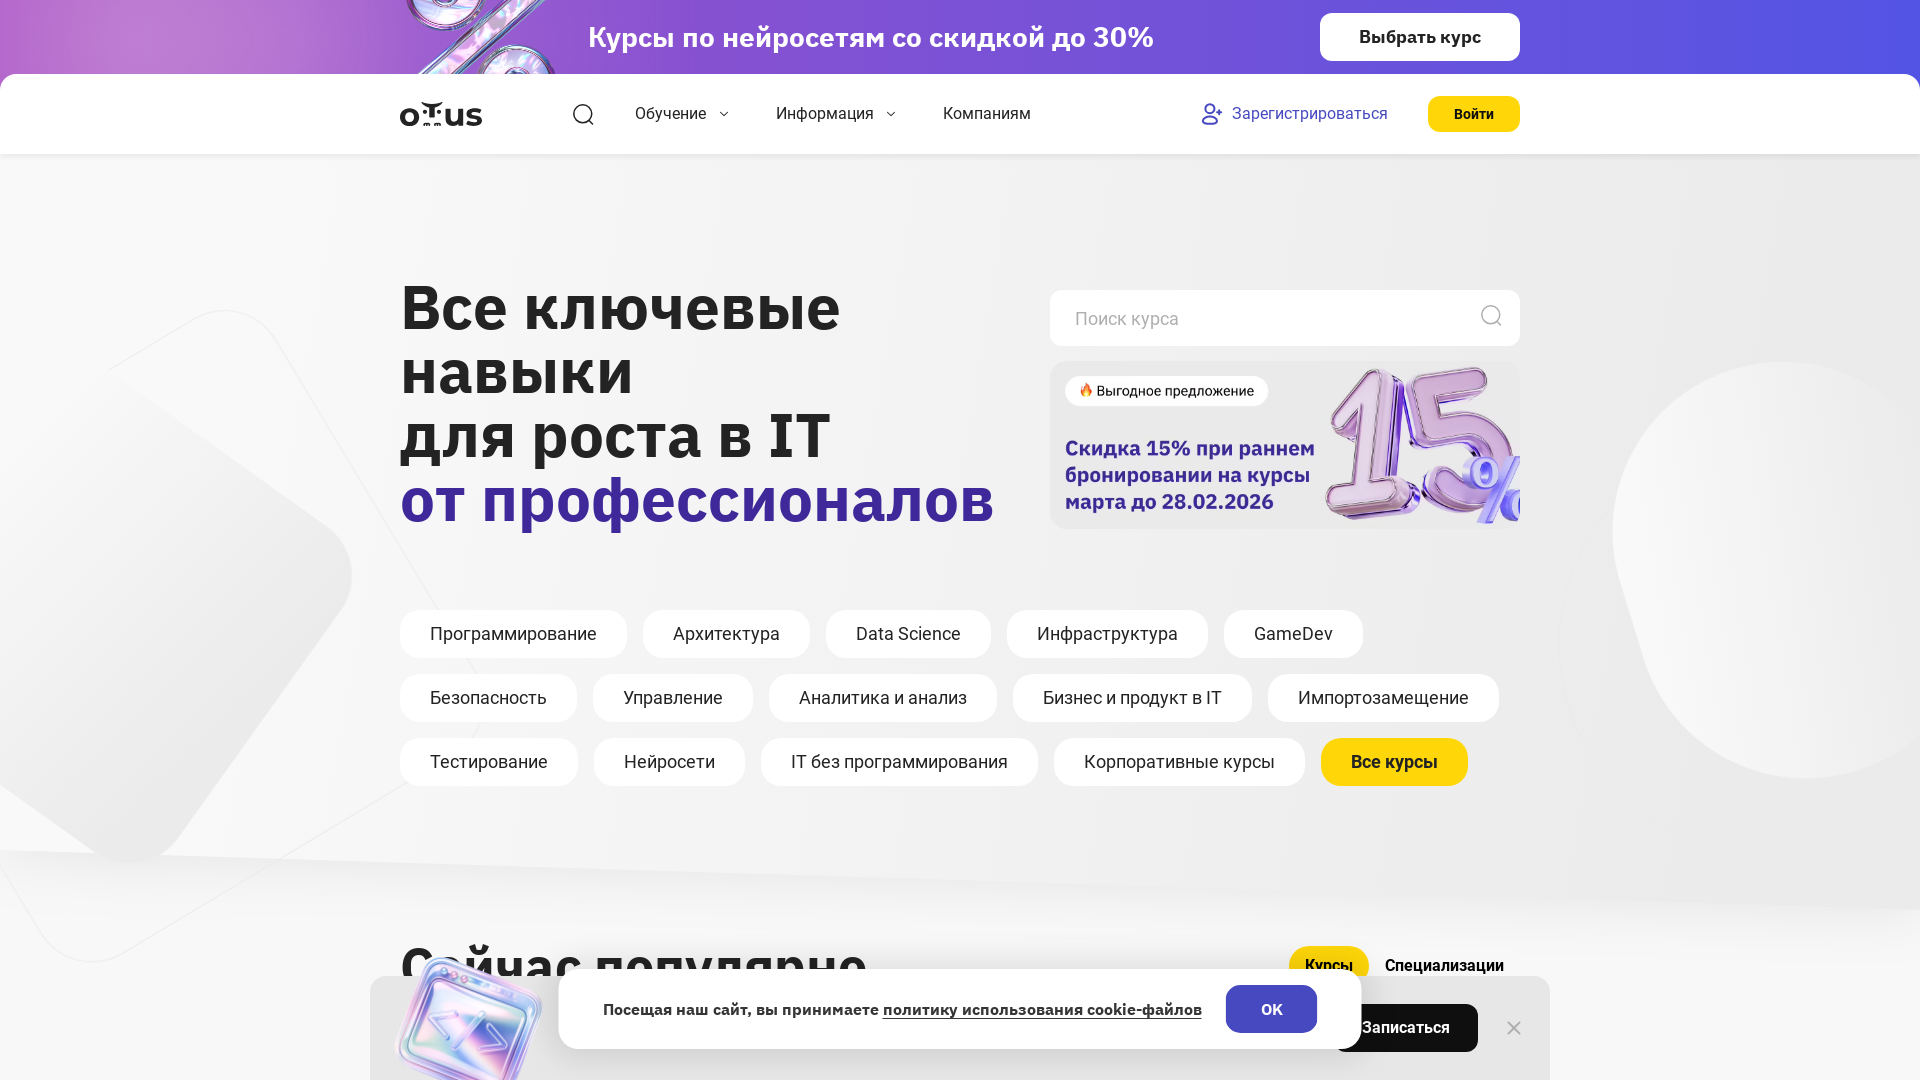